Tests the SelectorHub practice page by interacting with elements inside shadow DOM, filling a username field

Starting URL: https://selectorshub.com/xpath-practice-page

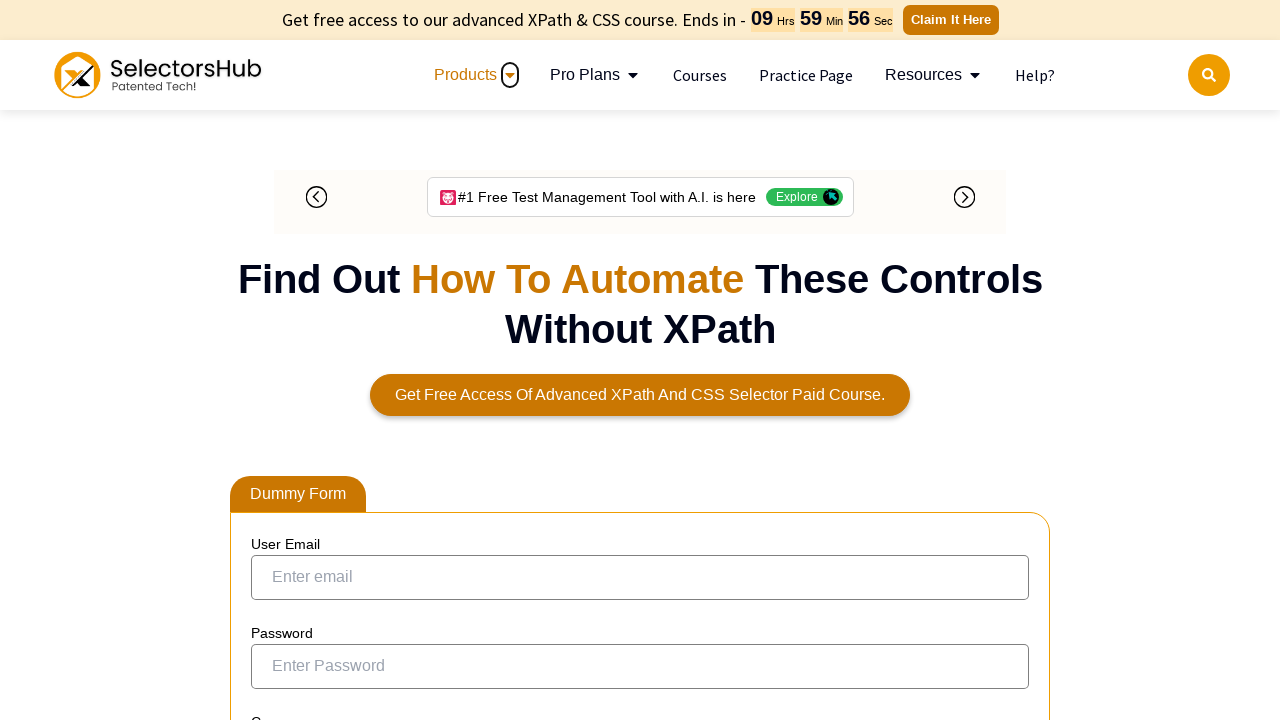

Waited for shadow host element #userName to be available
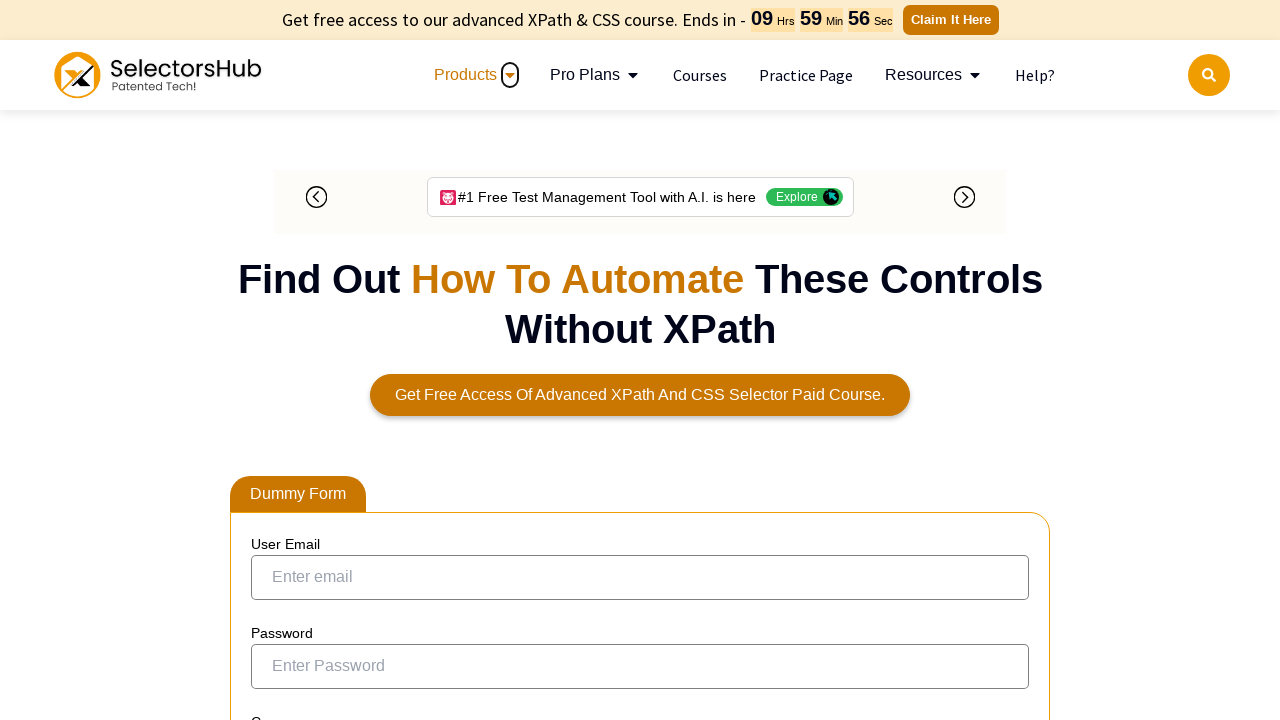

Filled username field inside shadow DOM with 'kishore' and dispatched input event
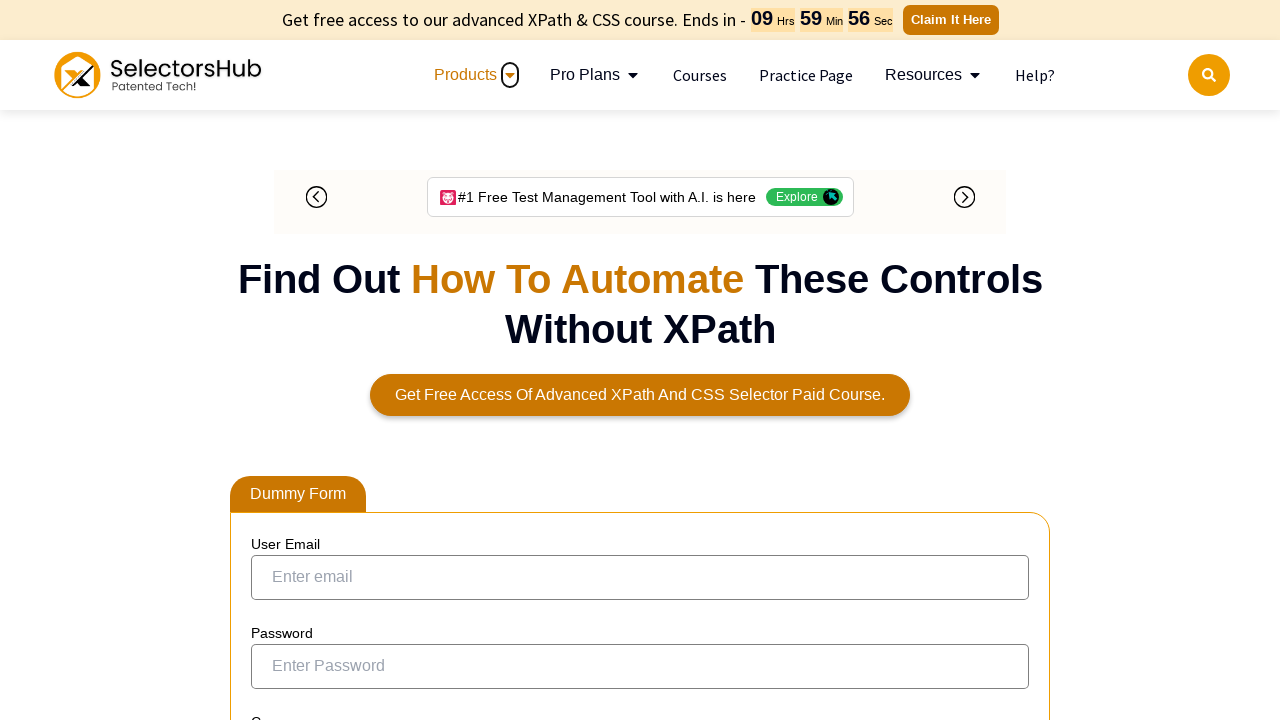

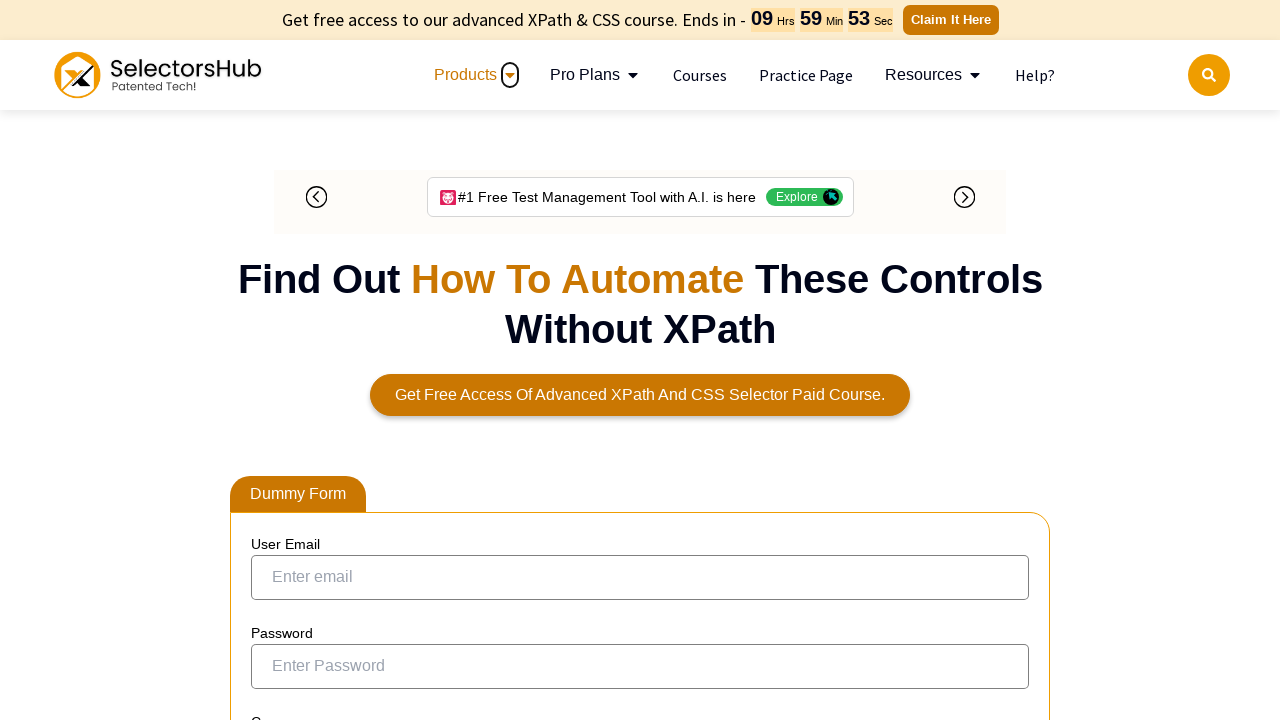